Tests a reservation application by filling in tomorrow's date, entering a guest name, and completing the reservation process through a multi-step form.

Starting URL: http://example.selenium.jp/reserveApp/

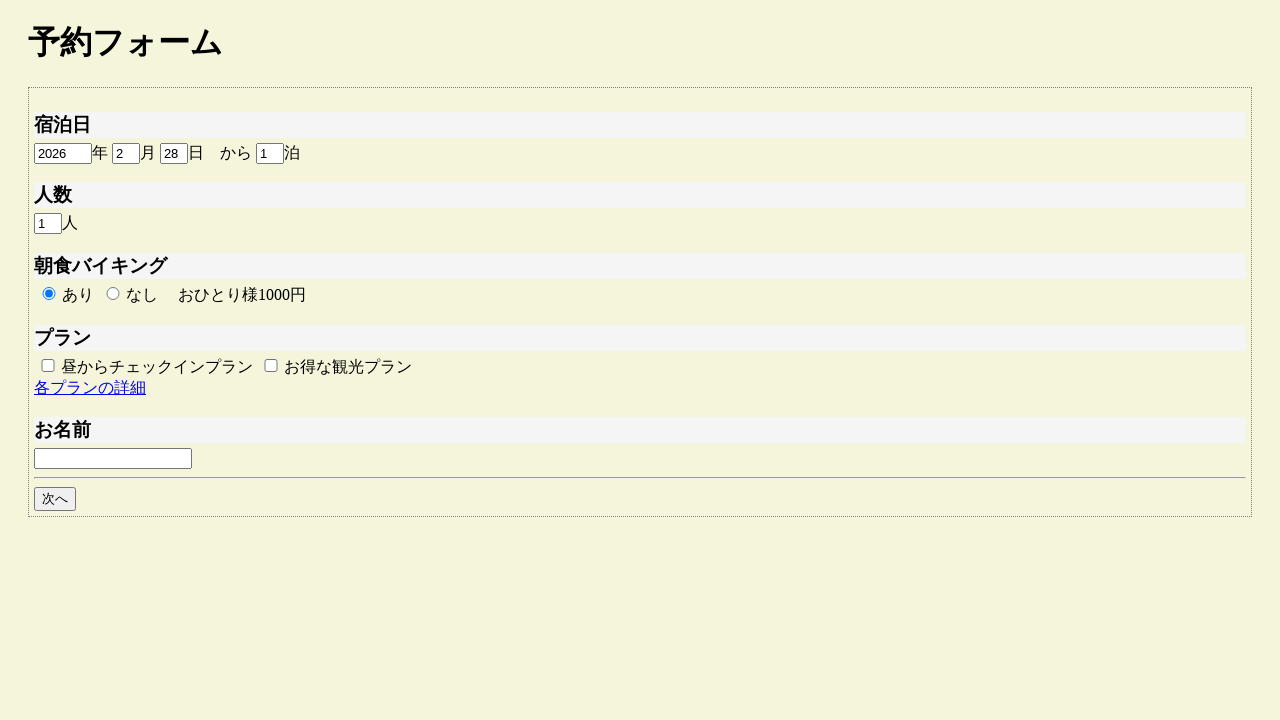

Cleared year field on #reserve_year
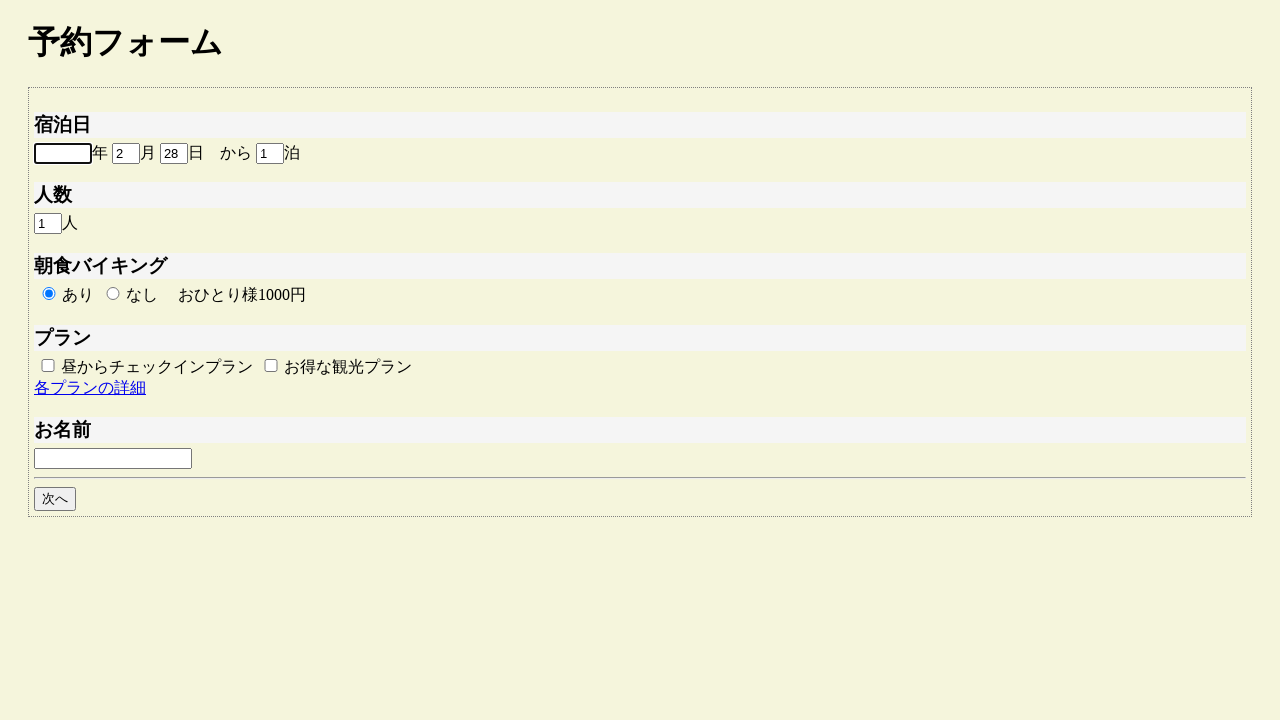

Filled year field with 2026 on #reserve_year
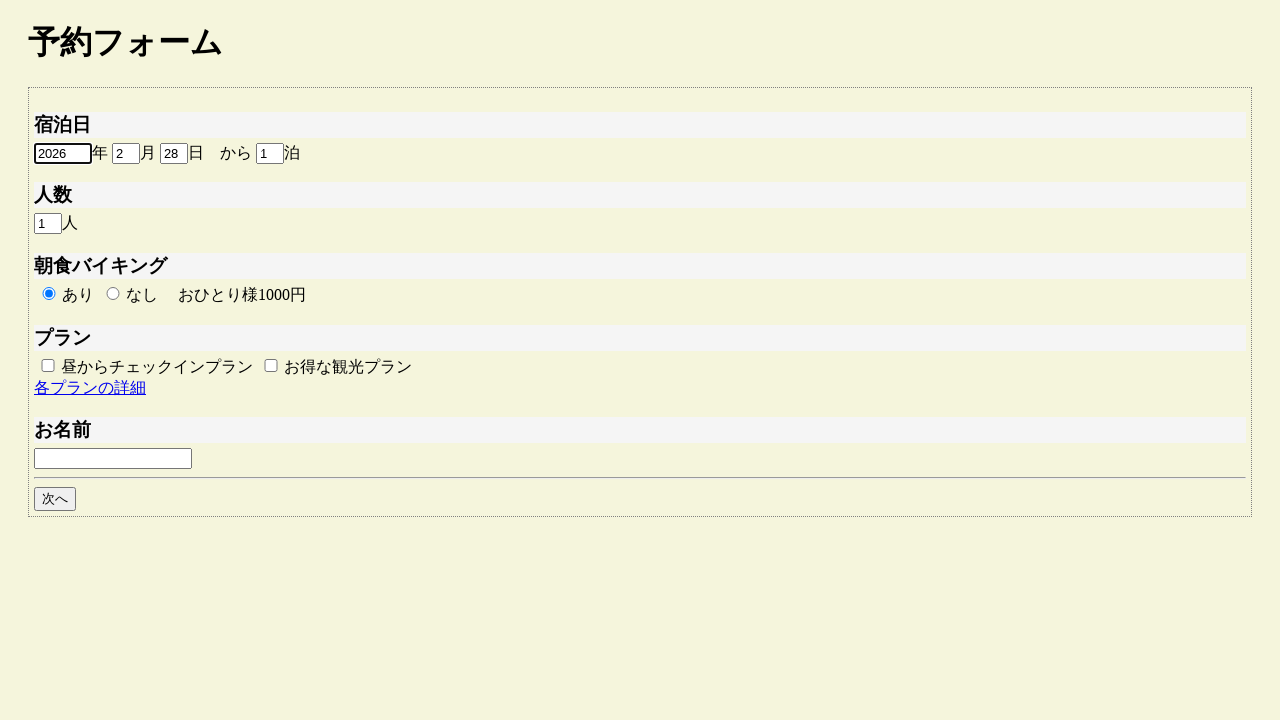

Cleared month field on #reserve_month
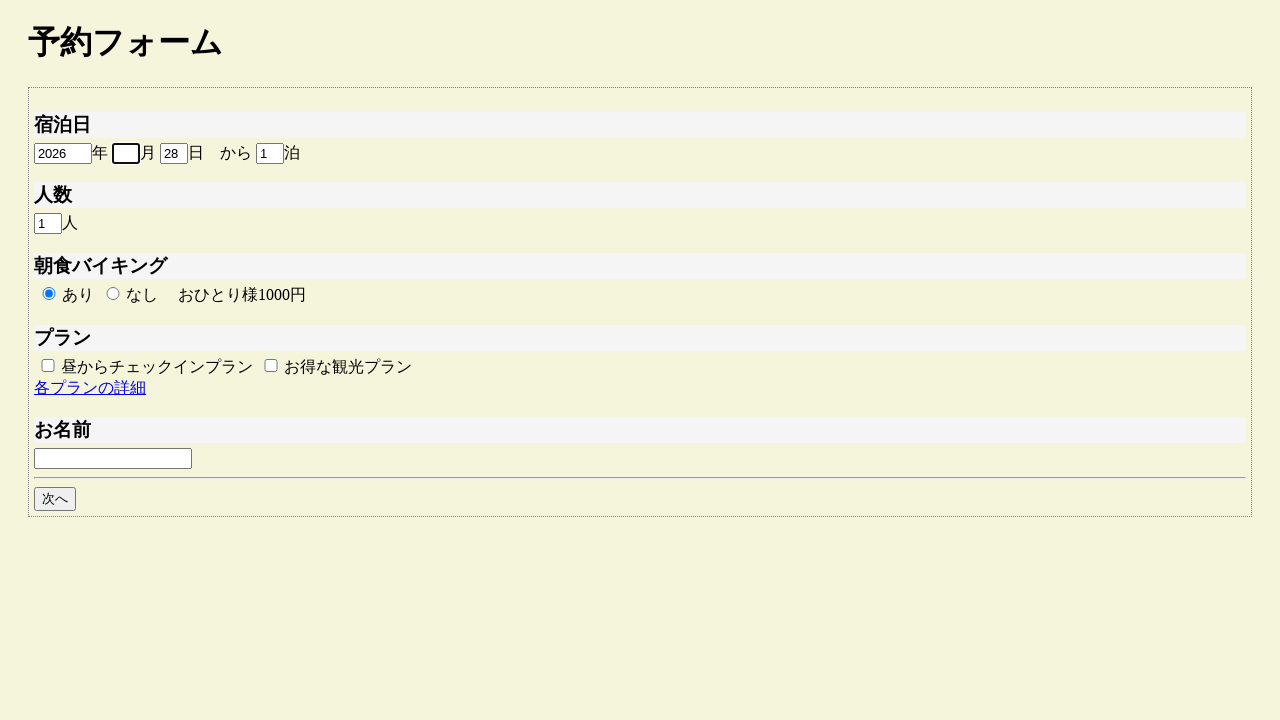

Filled month field with 3 on #reserve_month
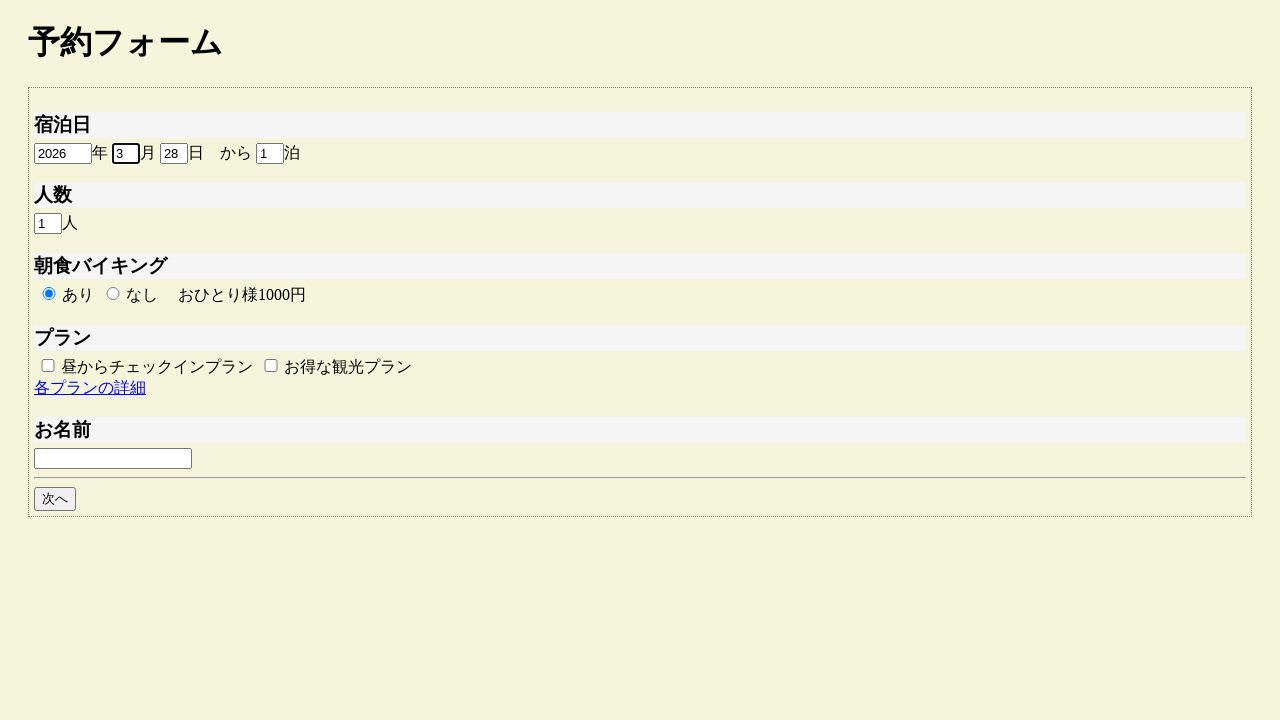

Cleared day field on #reserve_day
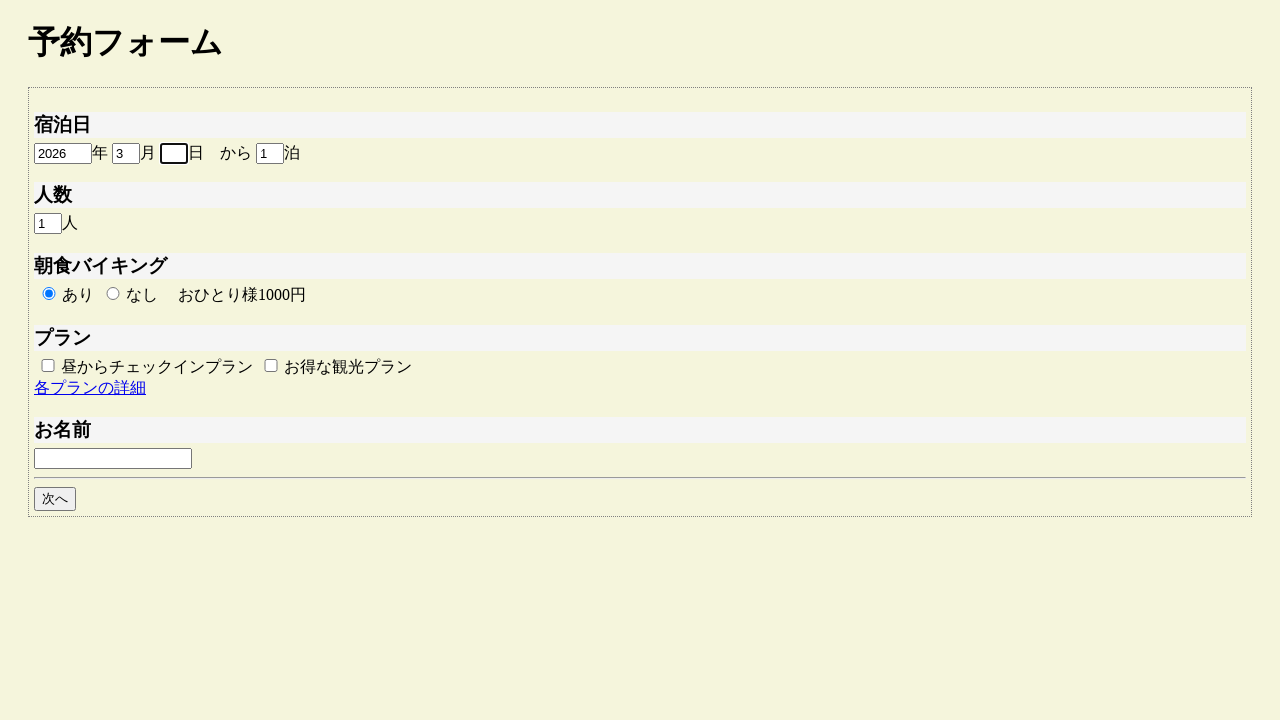

Filled day field with 1 on #reserve_day
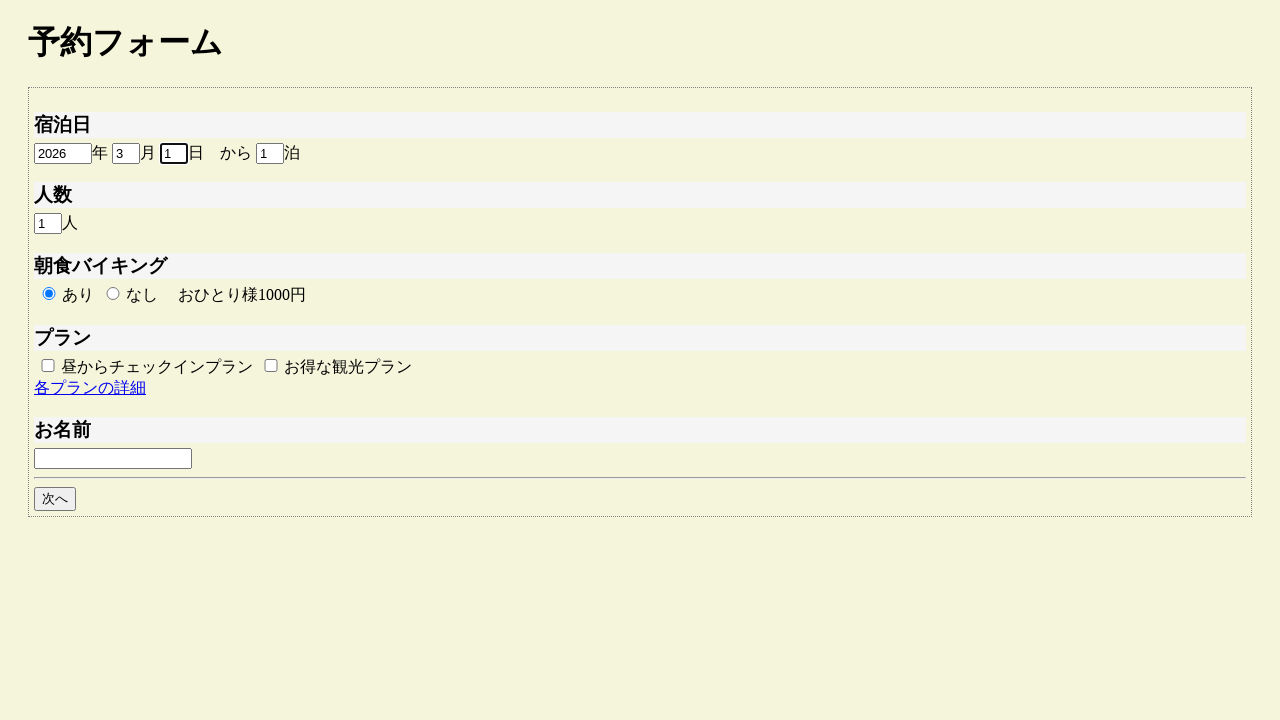

Filled guest name field with 'Alice' on #guestname
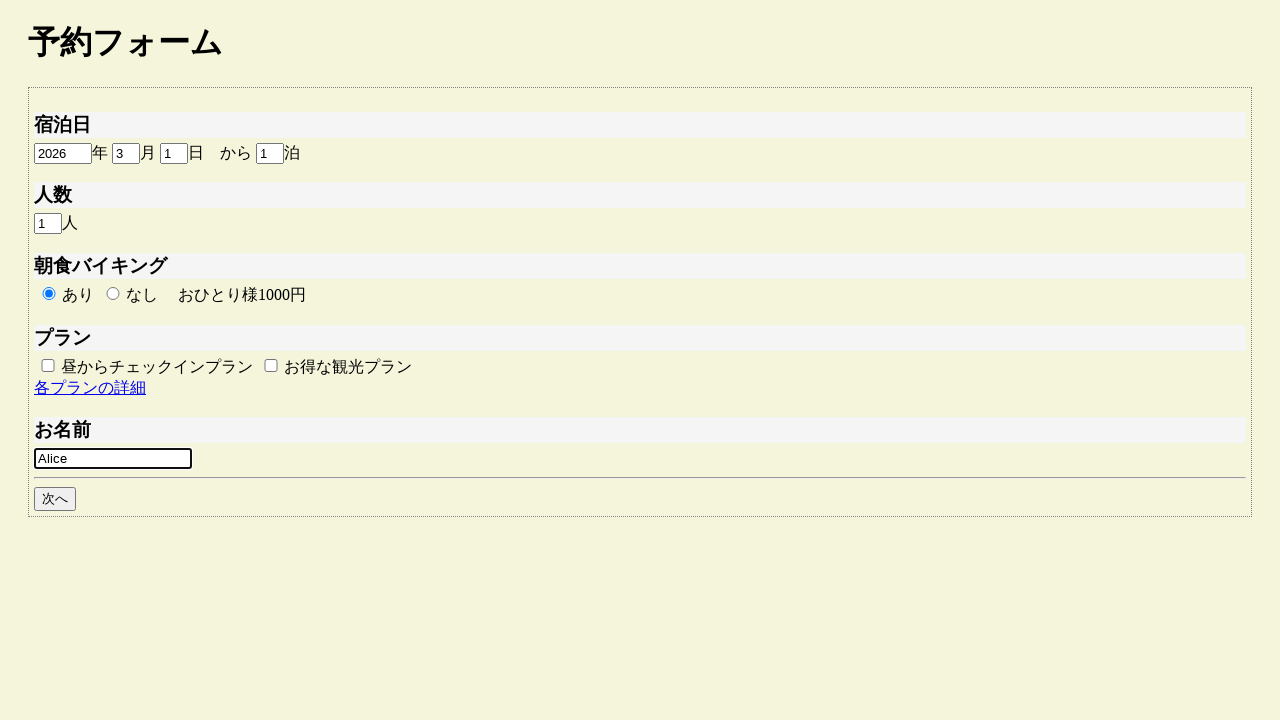

Clicked next button to proceed to next step at (55, 499) on #goto_next
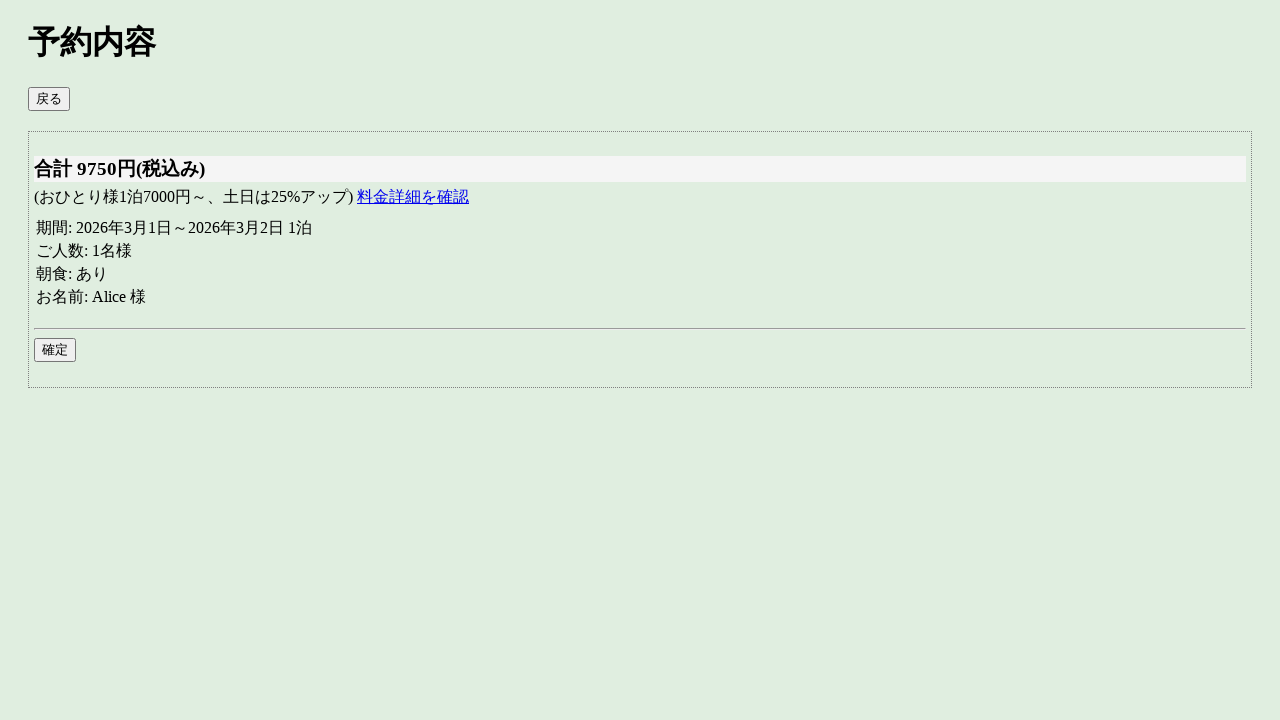

Clicked commit button to complete reservation at (55, 350) on #commit
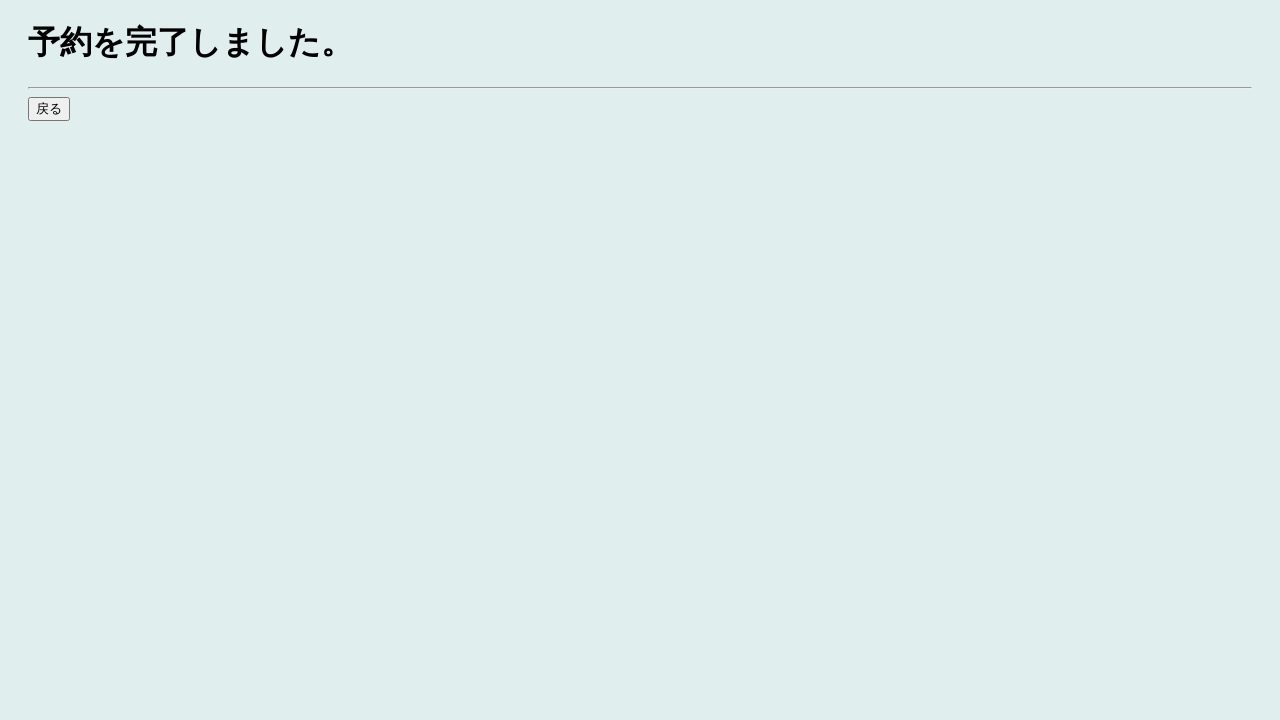

Waited for completion page to load
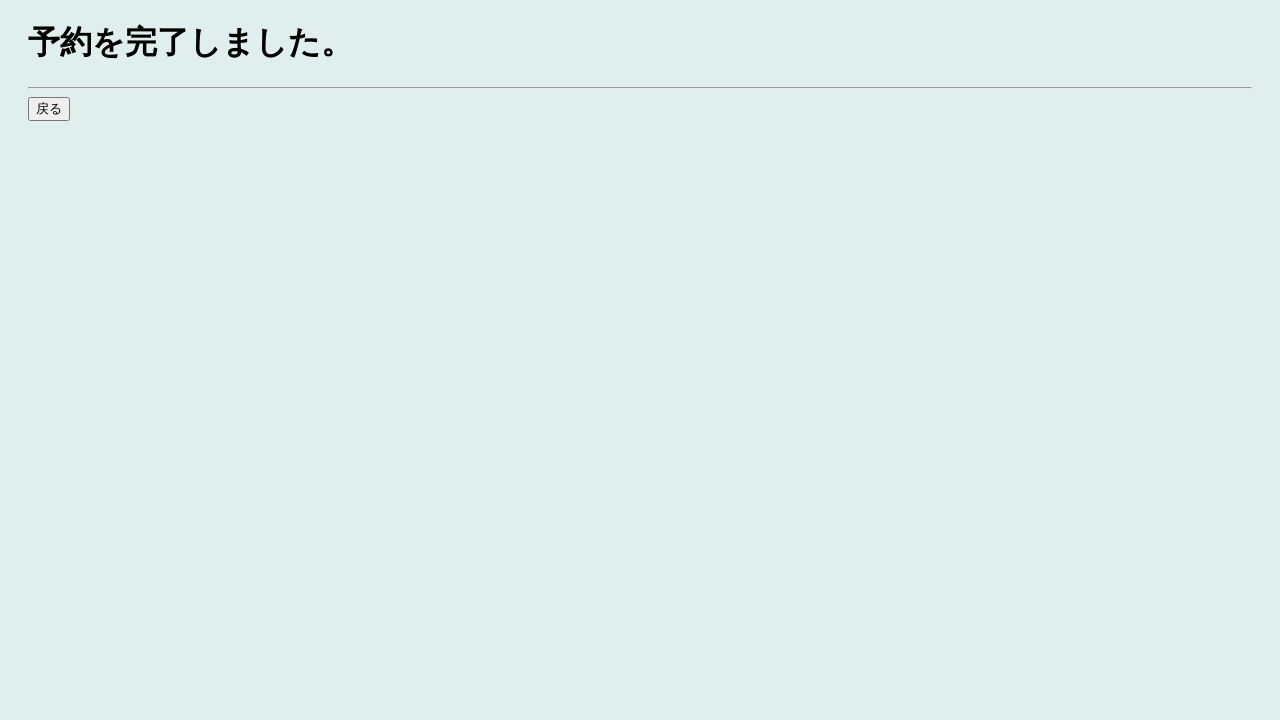

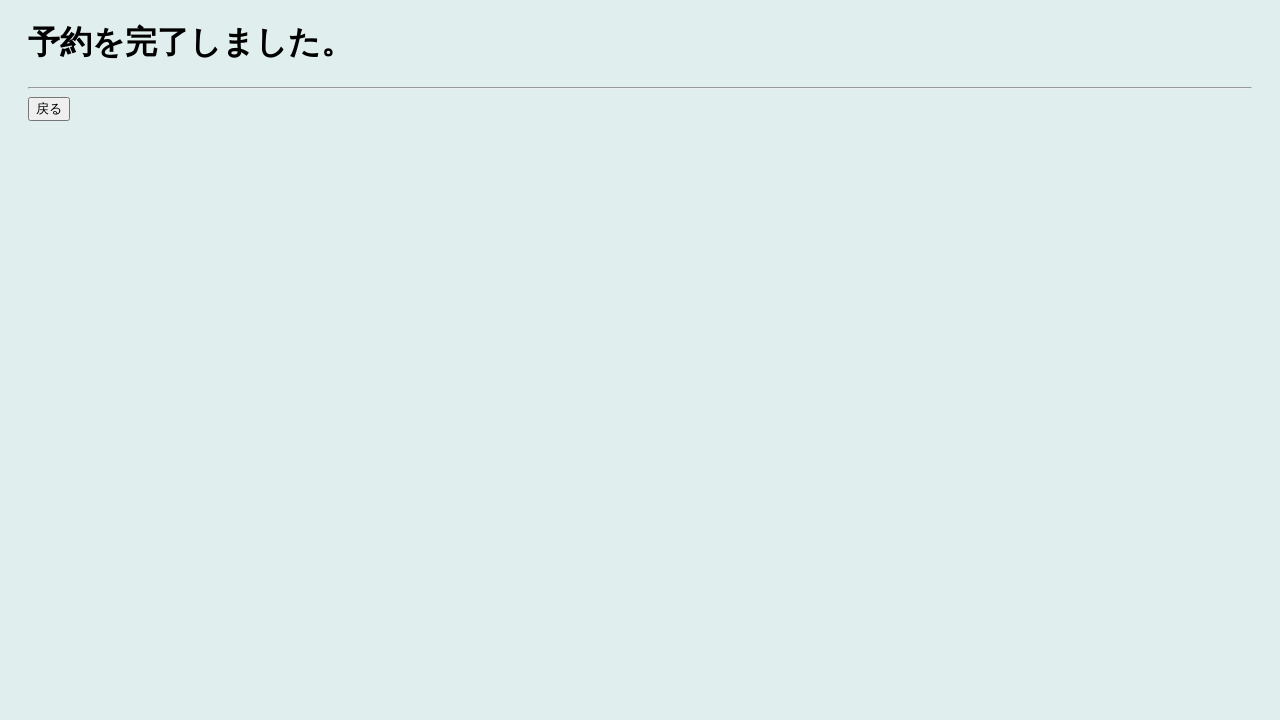